Tests currency dropdown selection on SpiceJet website by iterating through available options and selecting USD currency

Starting URL: https://www.spicejet.com/

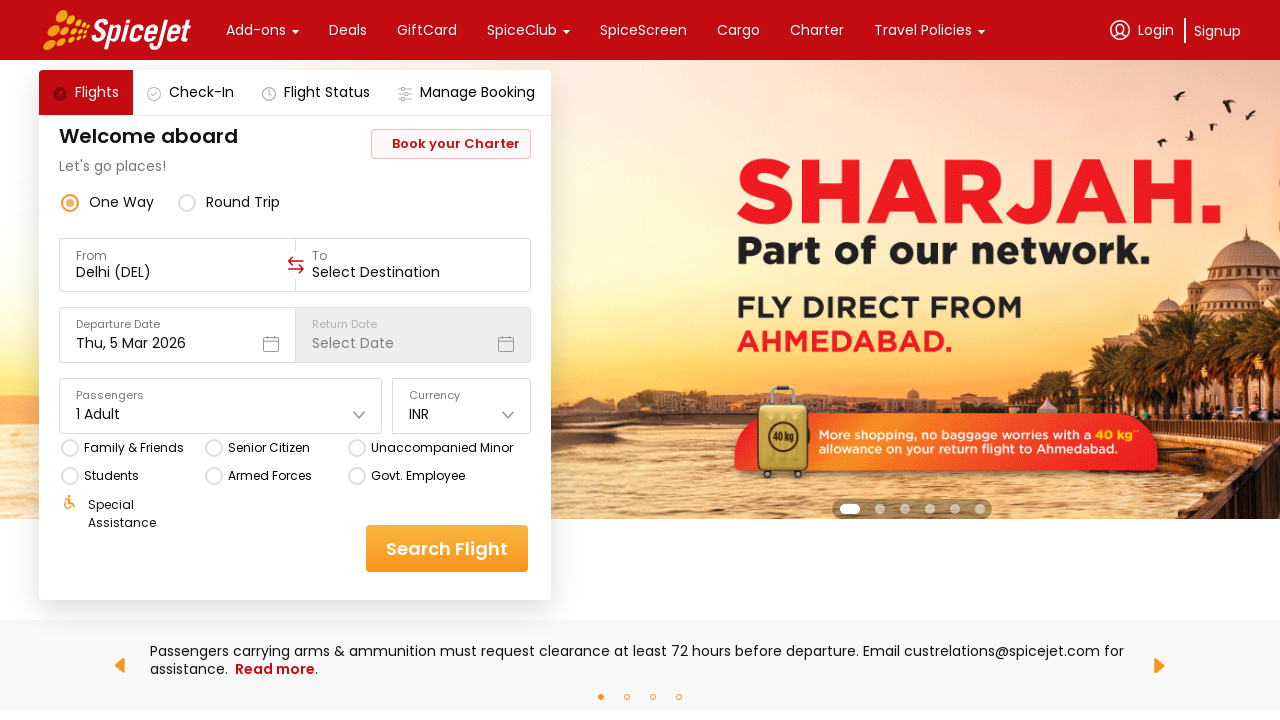

Waited 5 seconds for page to load
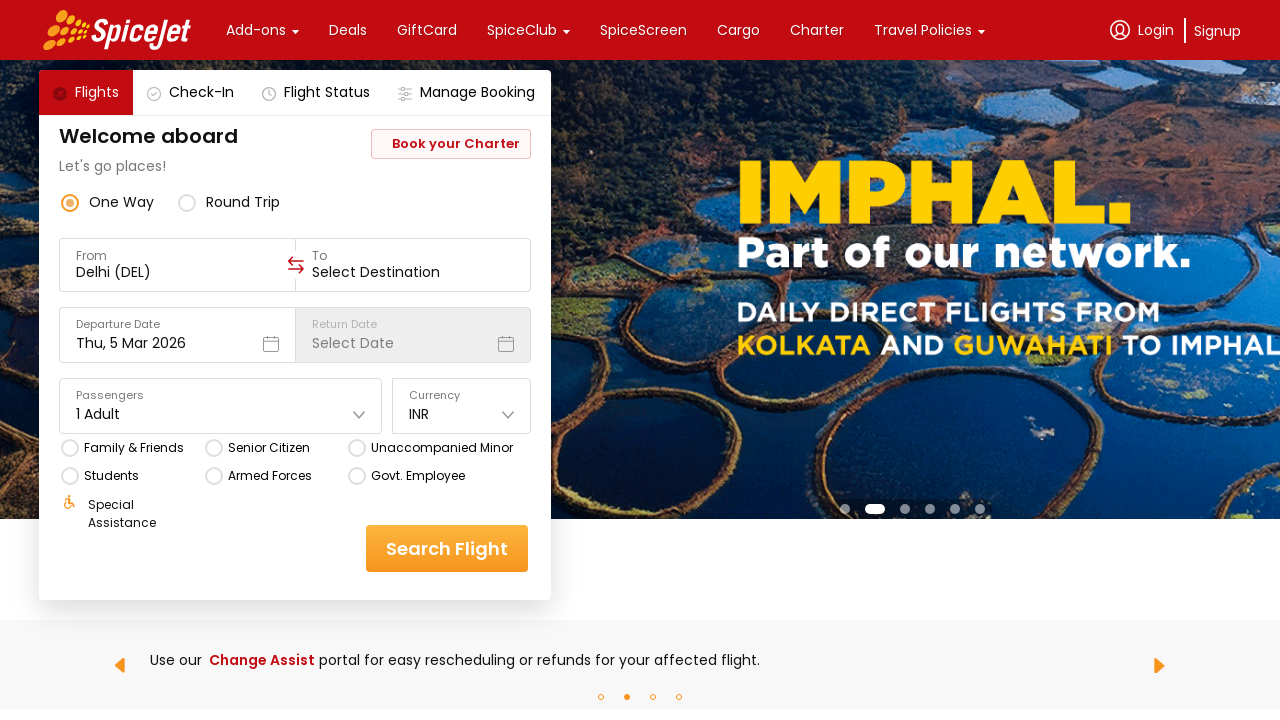

Located currency dropdown element
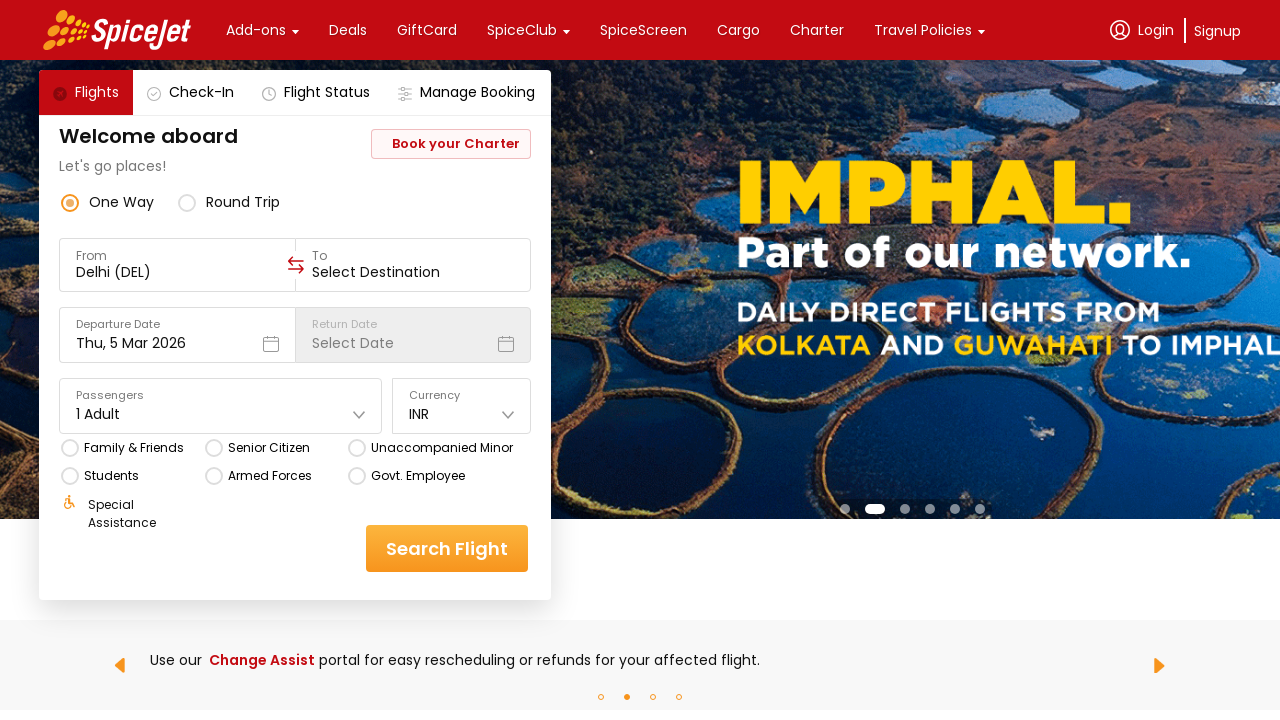

Retrieved all dropdown options
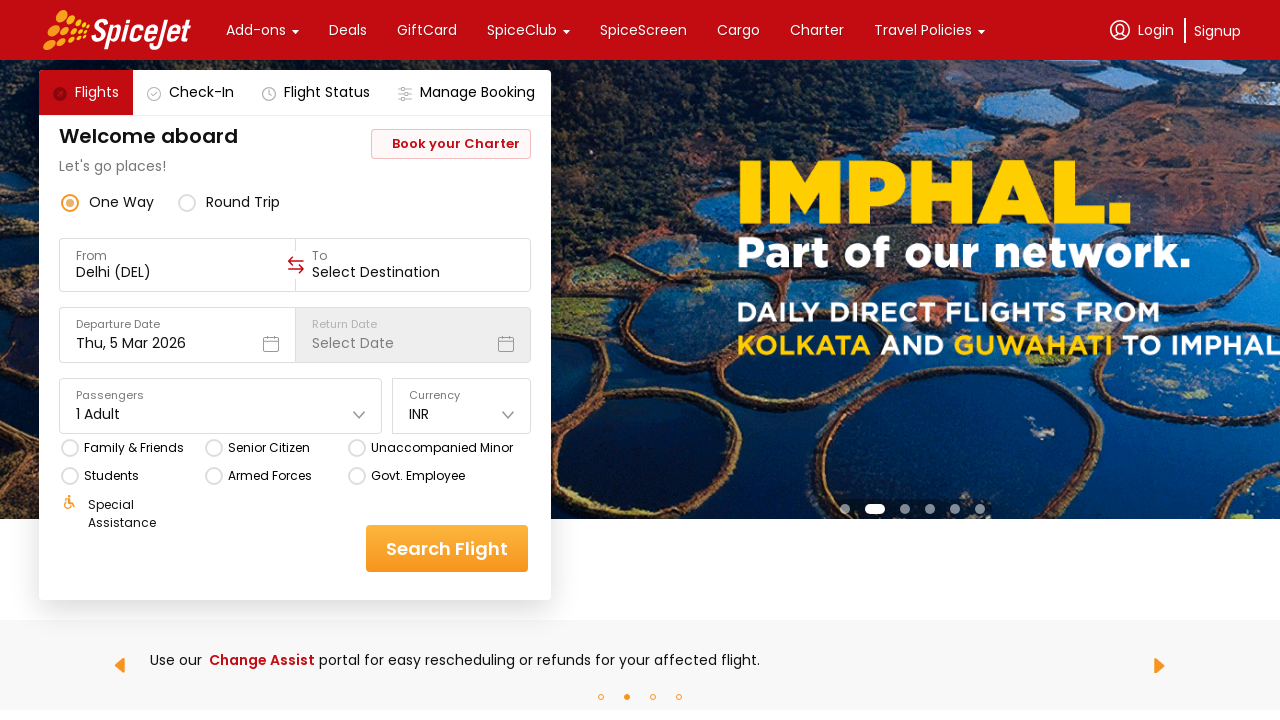

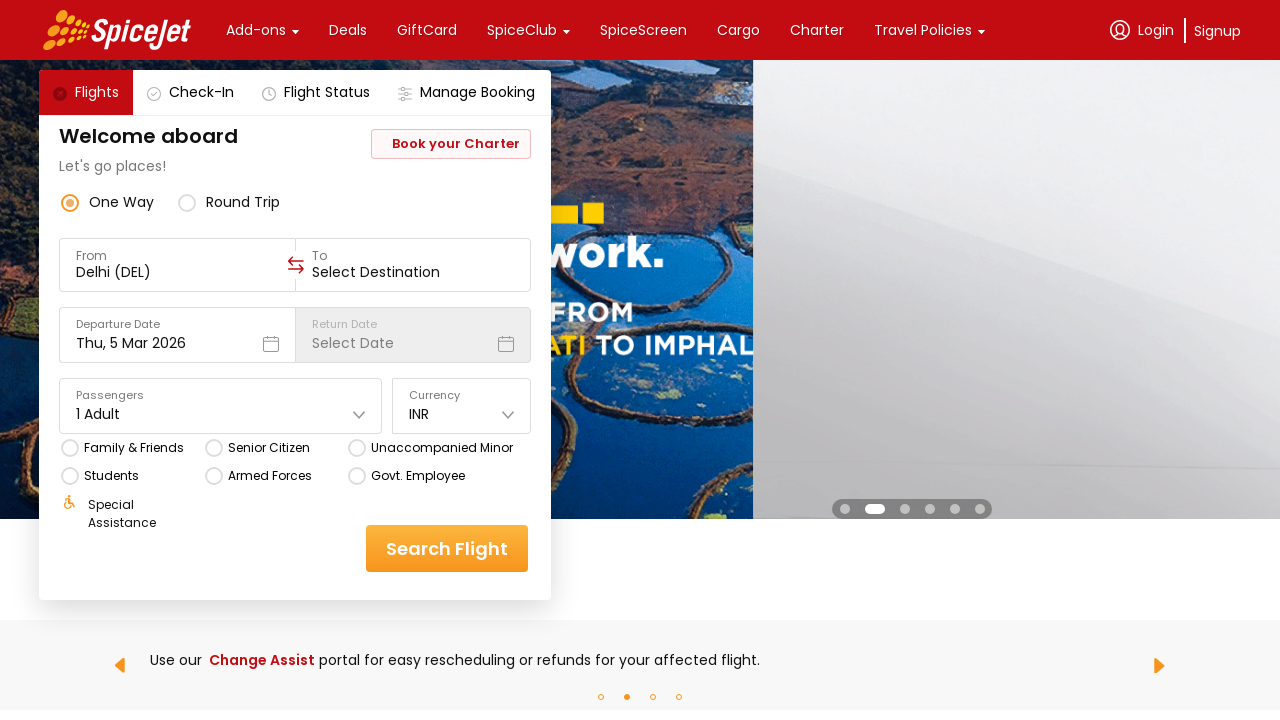